Tests button click functionality including dynamic click and double-click, verifying appropriate confirmation messages appear

Starting URL: https://demoqa.com/buttons

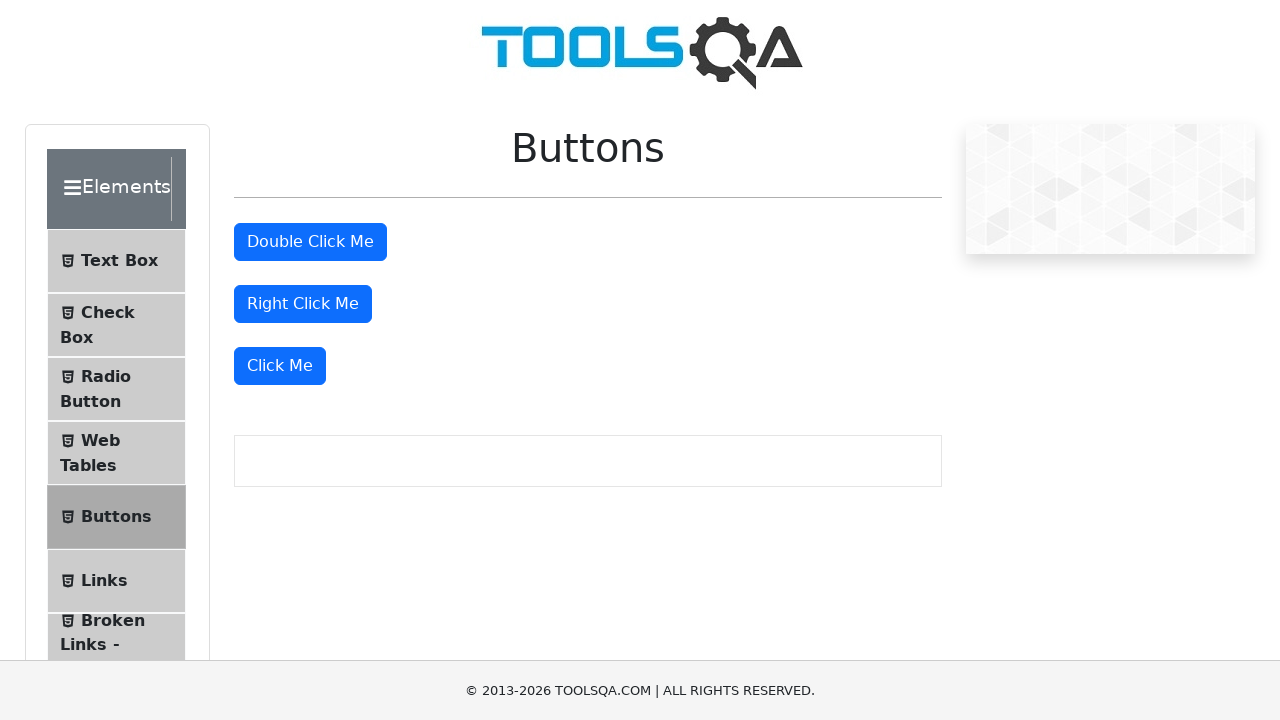

Clicked the third 'Click Me' button for dynamic click test at (280, 366) on text=Click Me >> nth=2
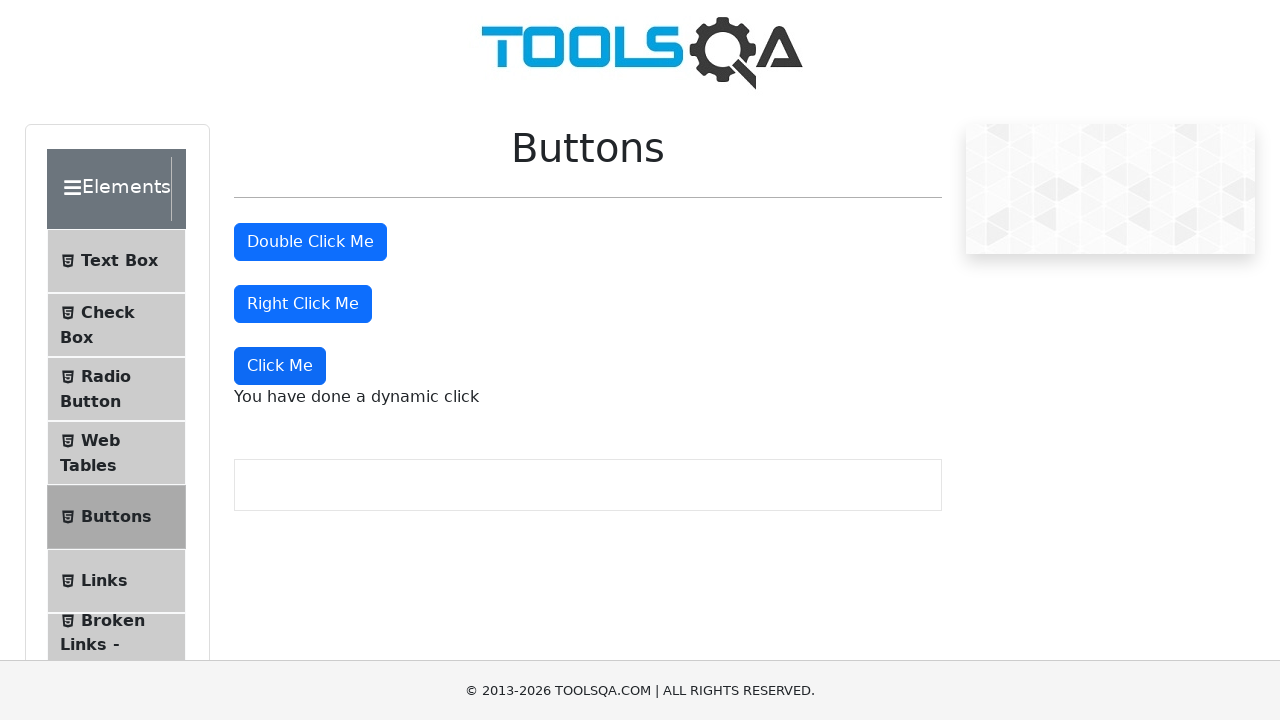

Verified dynamic click confirmation message appeared
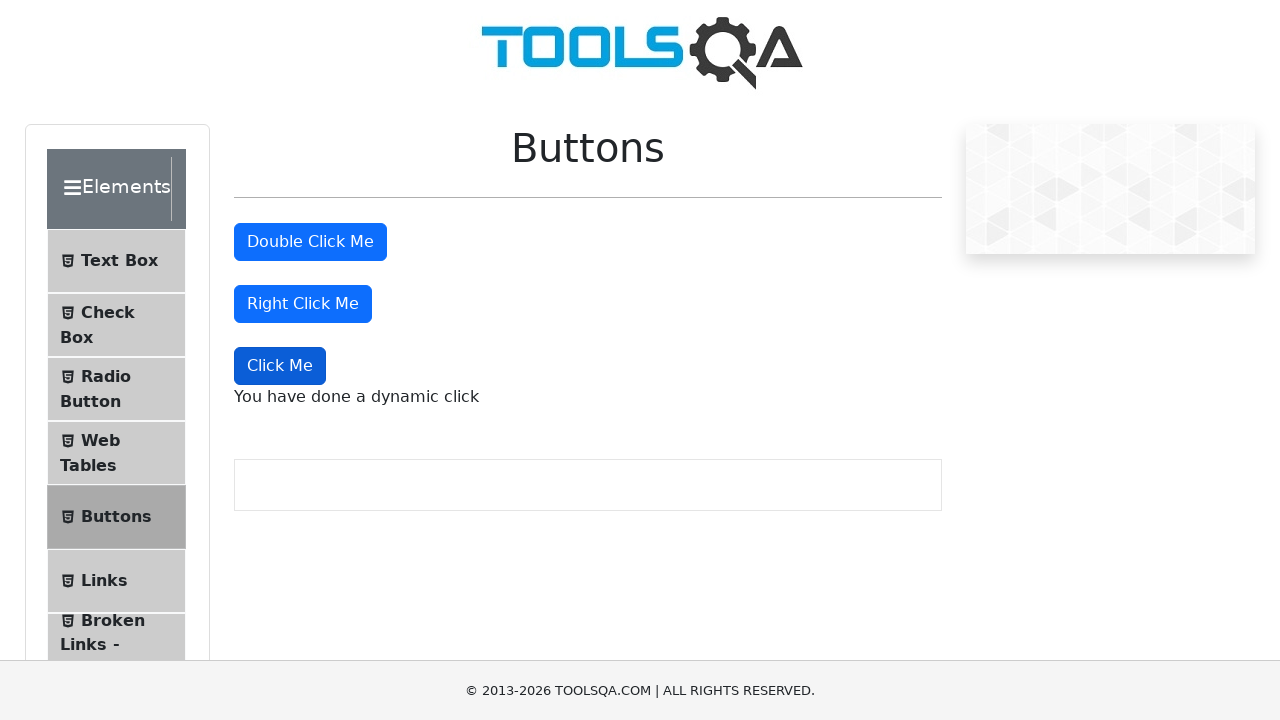

Double-clicked the first 'Click Me' button at (310, 242) on text=Click Me >> nth=0
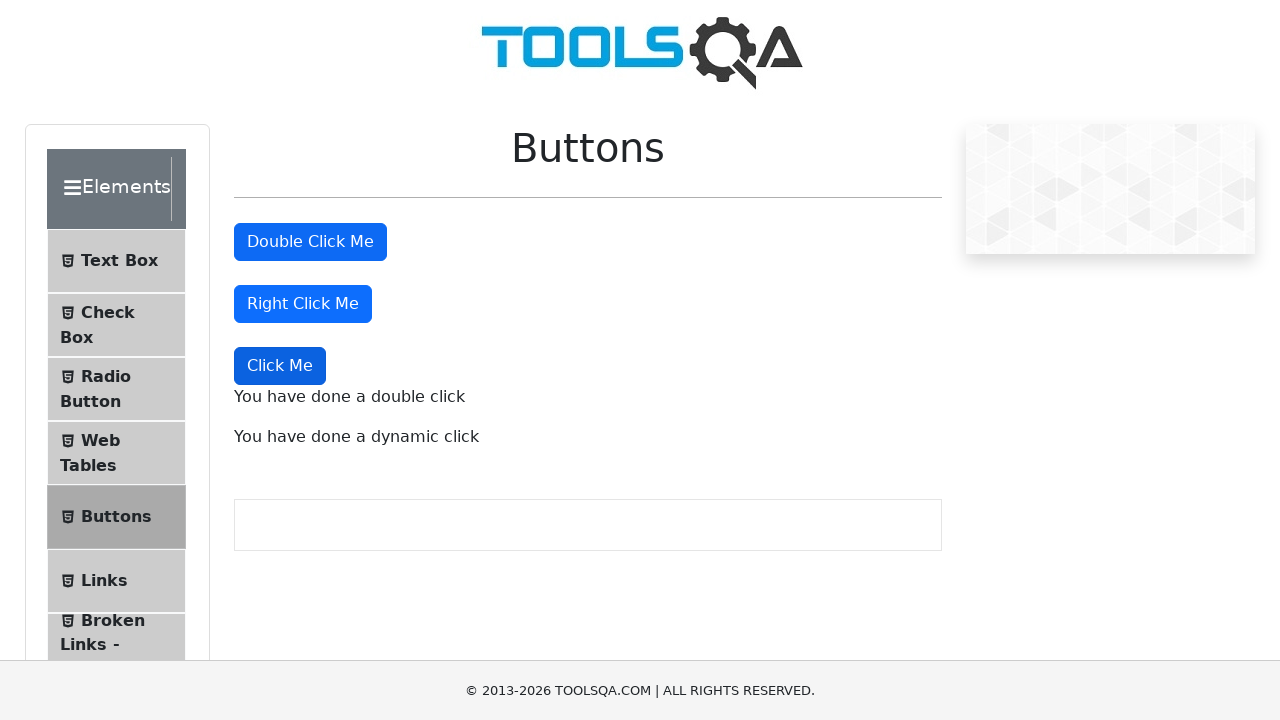

Verified double click confirmation message appeared
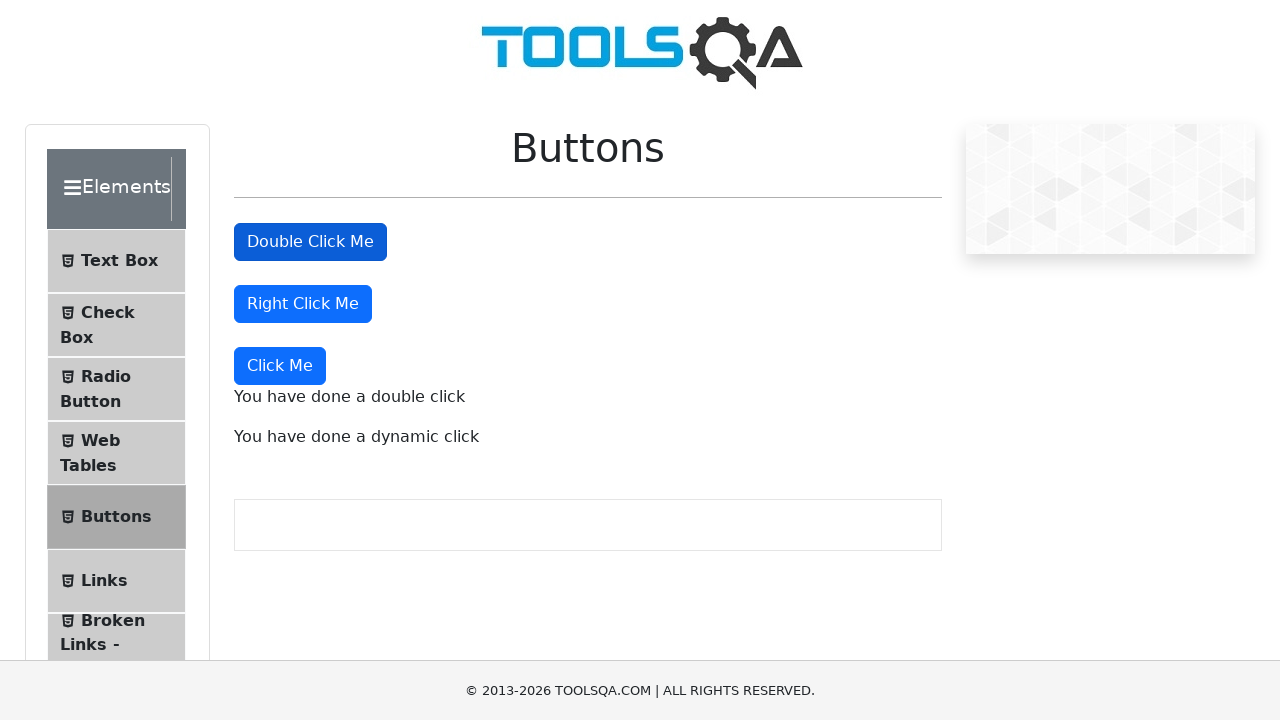

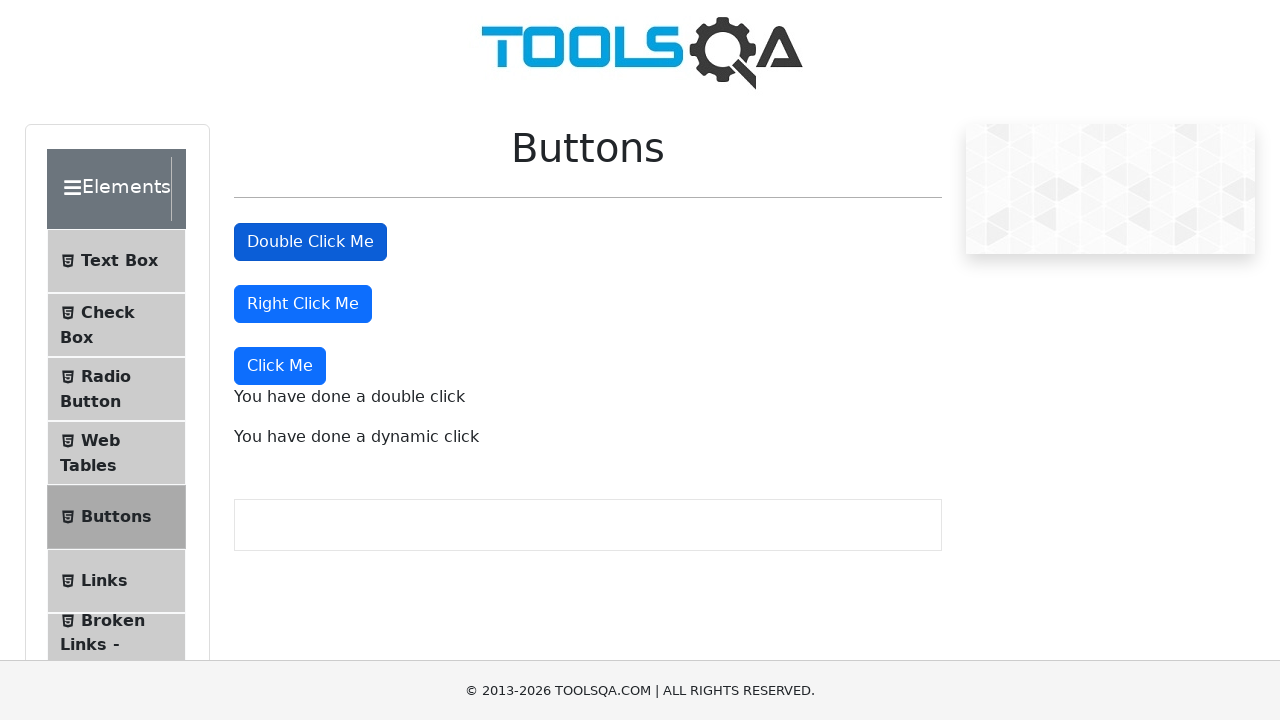